Tests entering a search term in the GitHub search bar and verifies the input value

Starting URL: https://github.com/

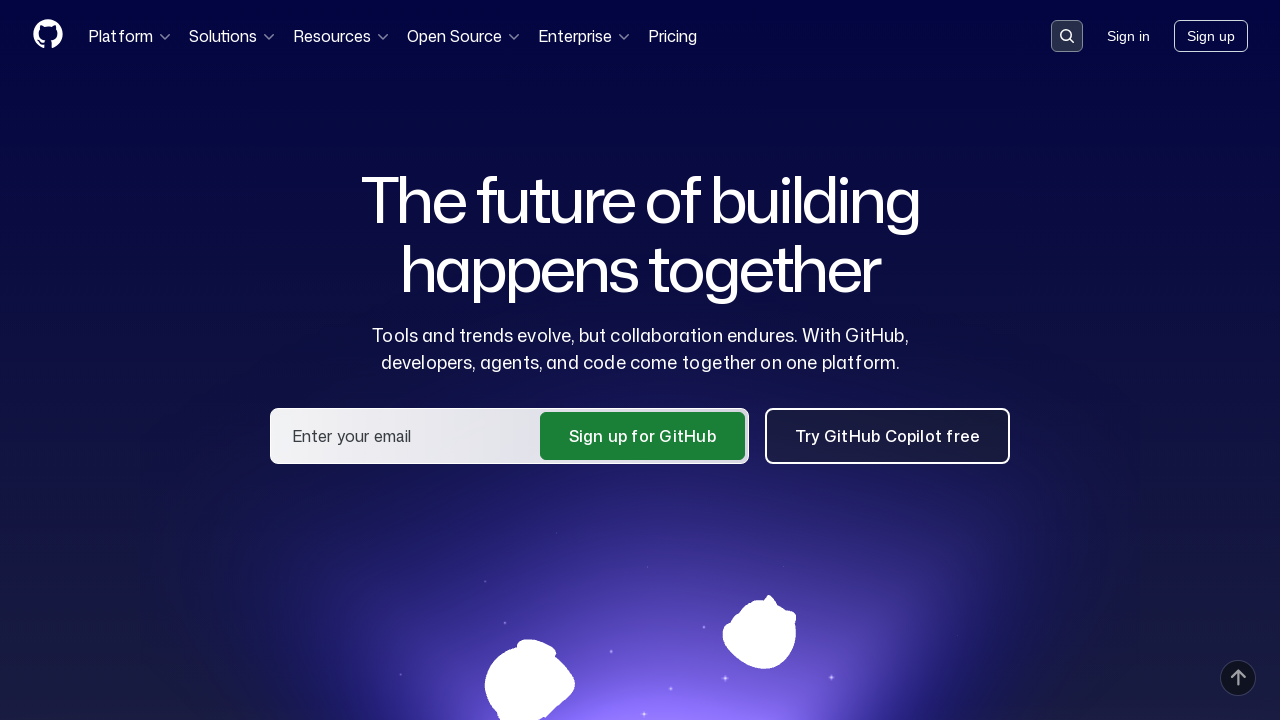

Clicked the search button to activate the search input at (1067, 36) on button[data-target='qbsearch-input.inputButton']
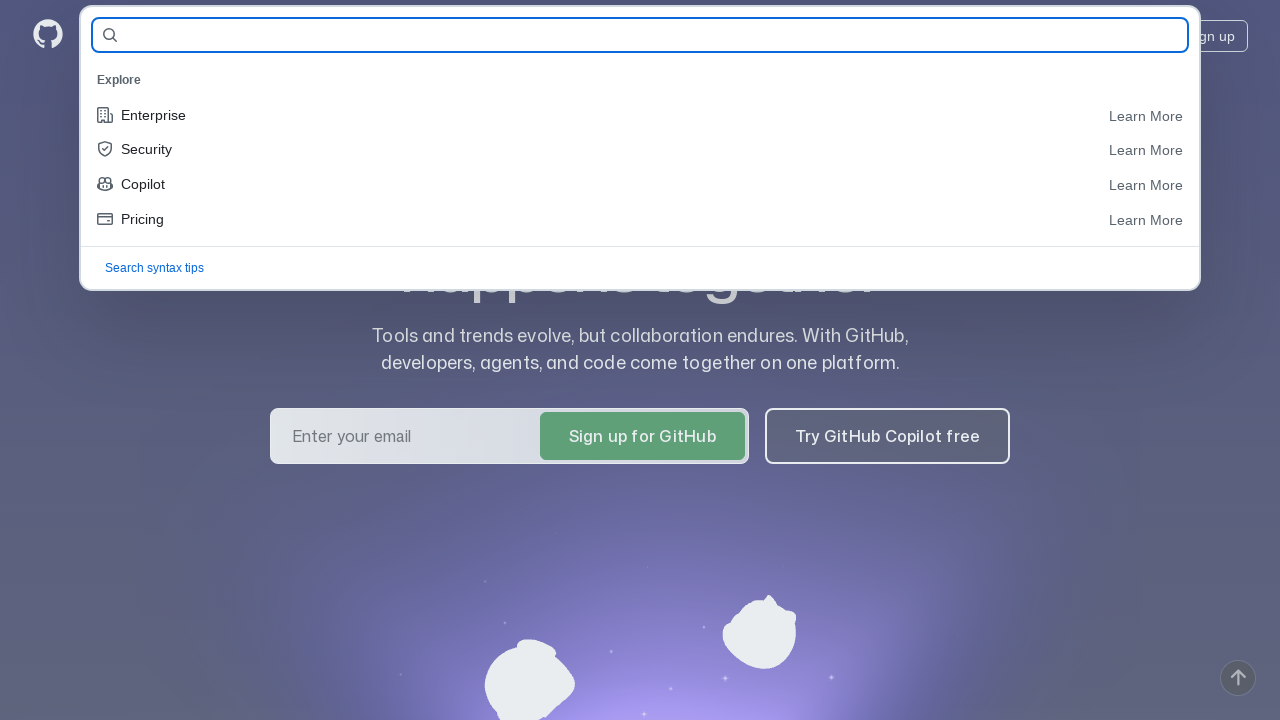

Entered 'python/cpython' in the search field on input[name='query-builder-test']
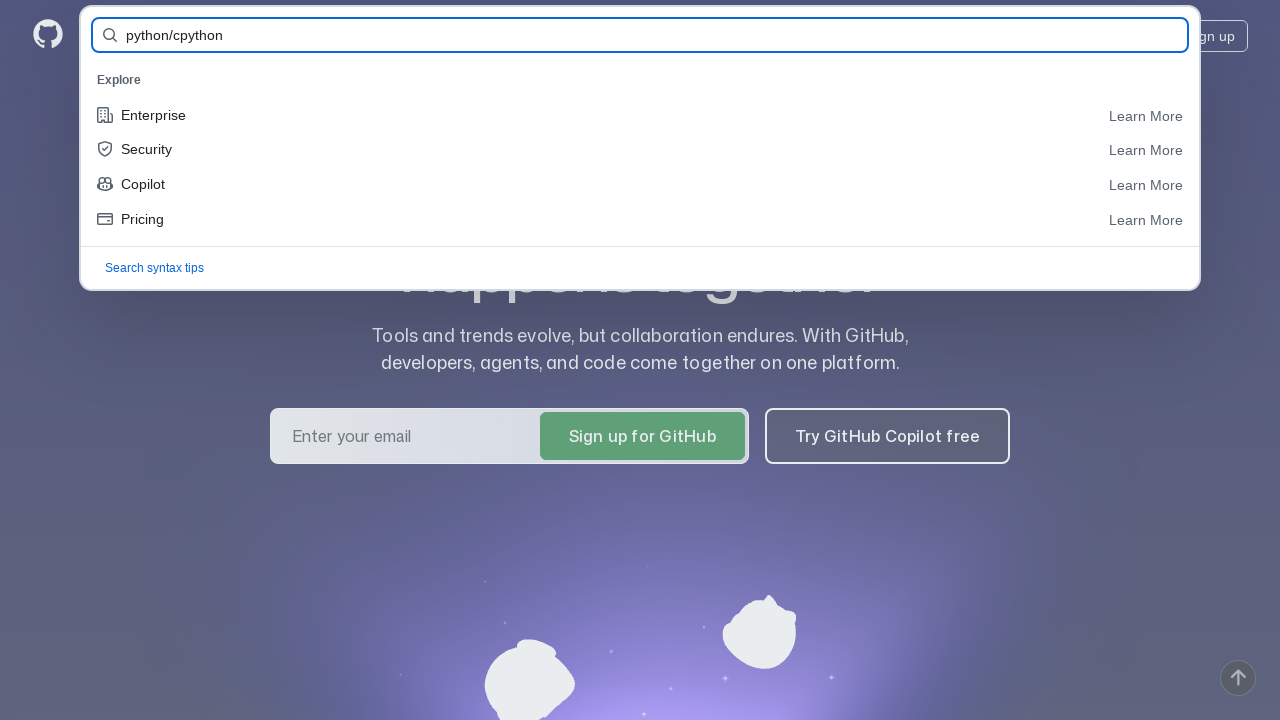

Verified that search input contains 'python/cpython'
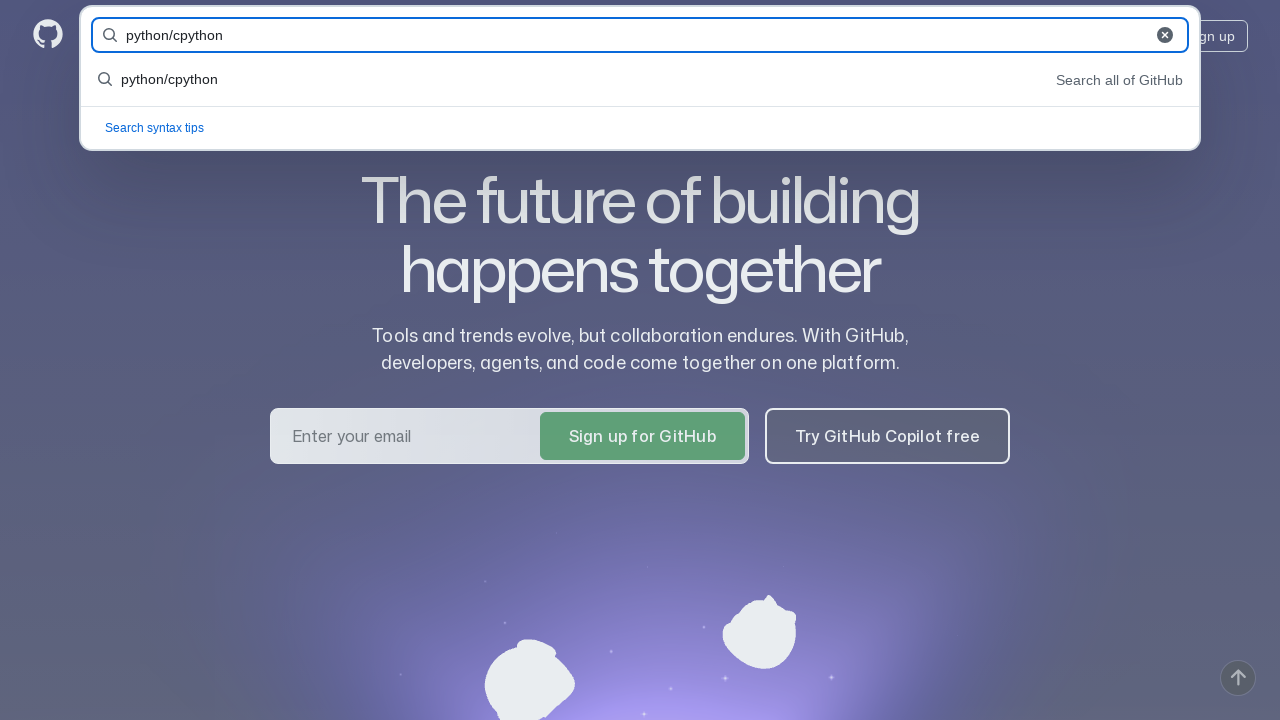

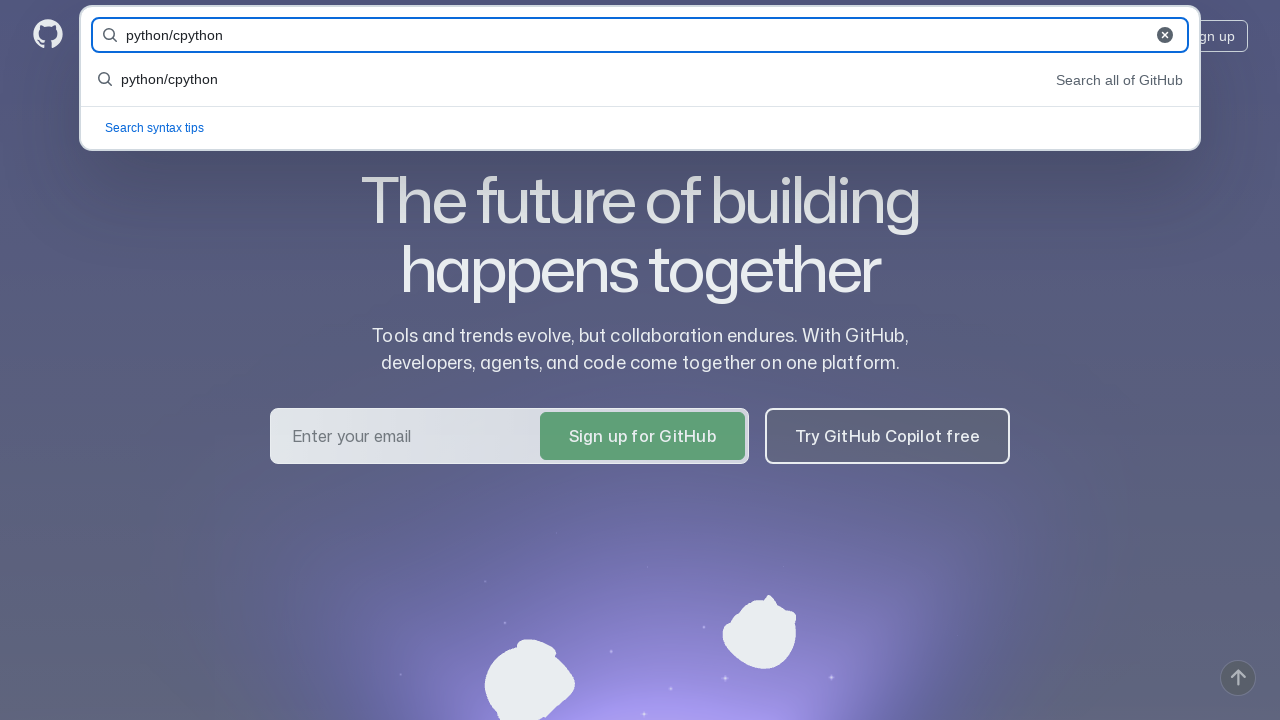